Tests horizontal scrolling functionality on a dashboard page by scrolling right and then scrolling back left using JavaScript execution.

Starting URL: https://dashboards.handmadeinteractive.com/jasonlove/

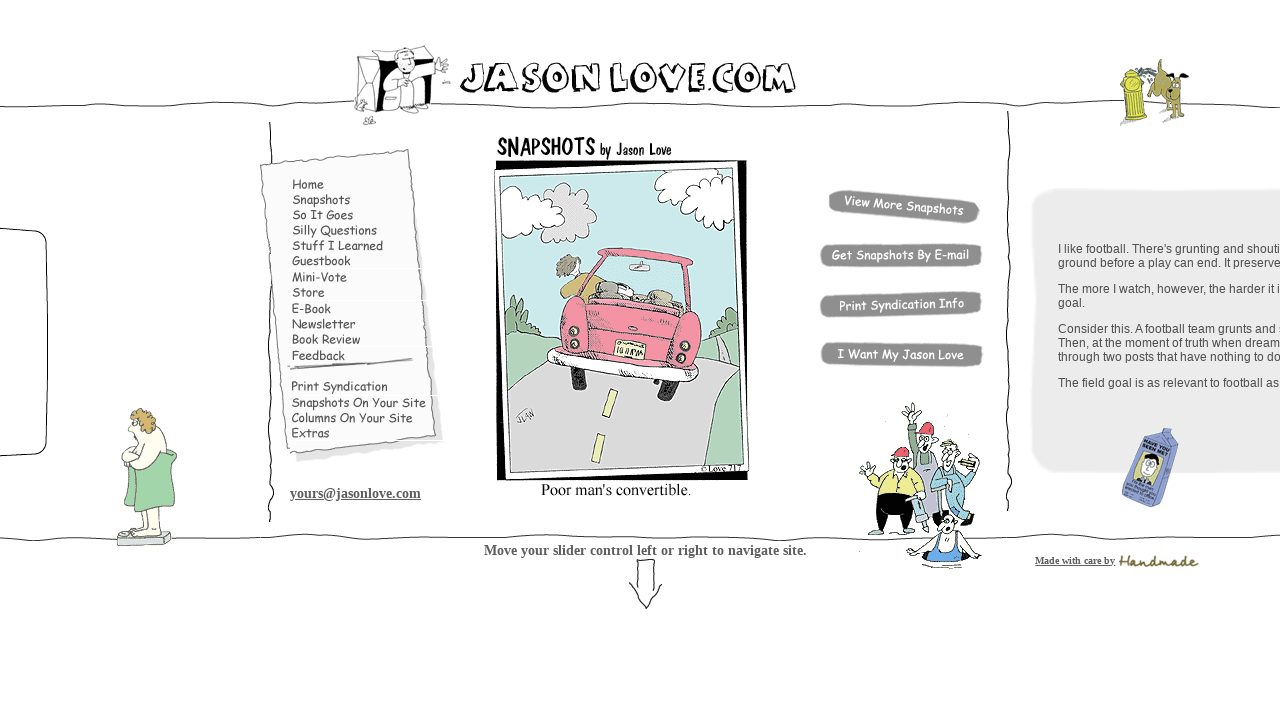

Waited for page to load DOM content
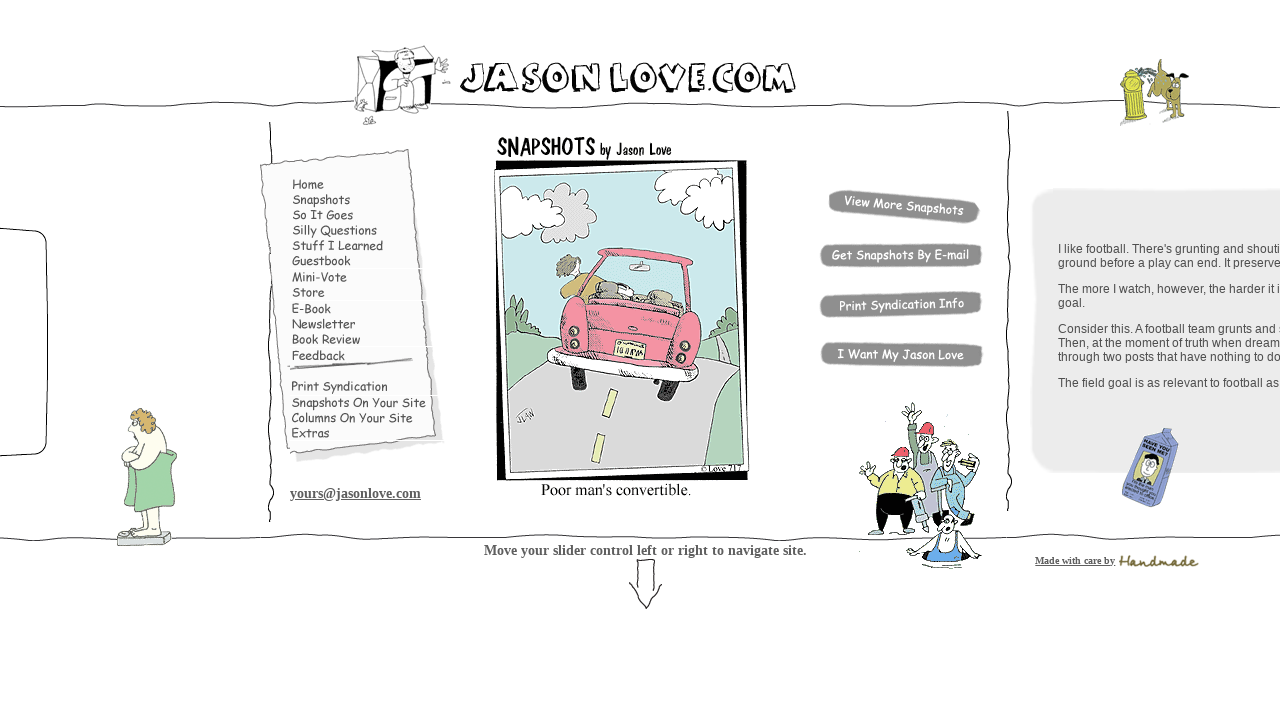

Scrolled right by 5000 pixels horizontally
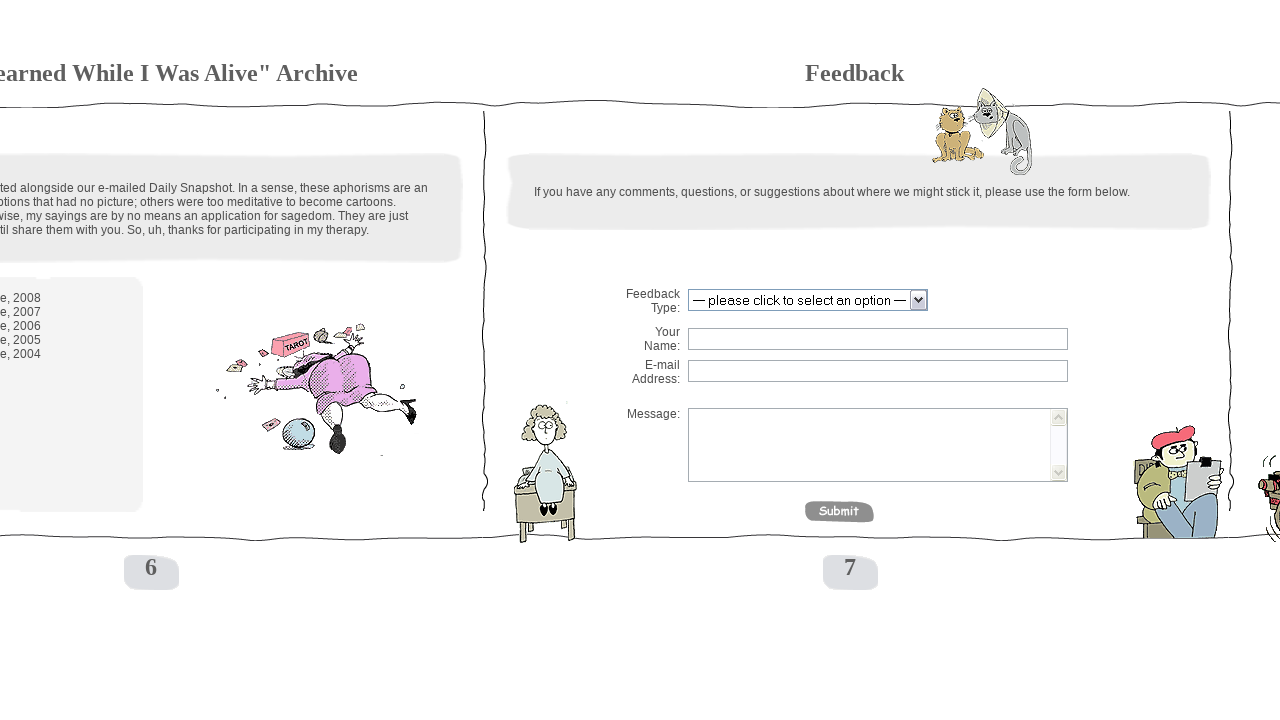

Waited 2 seconds to observe horizontal scroll
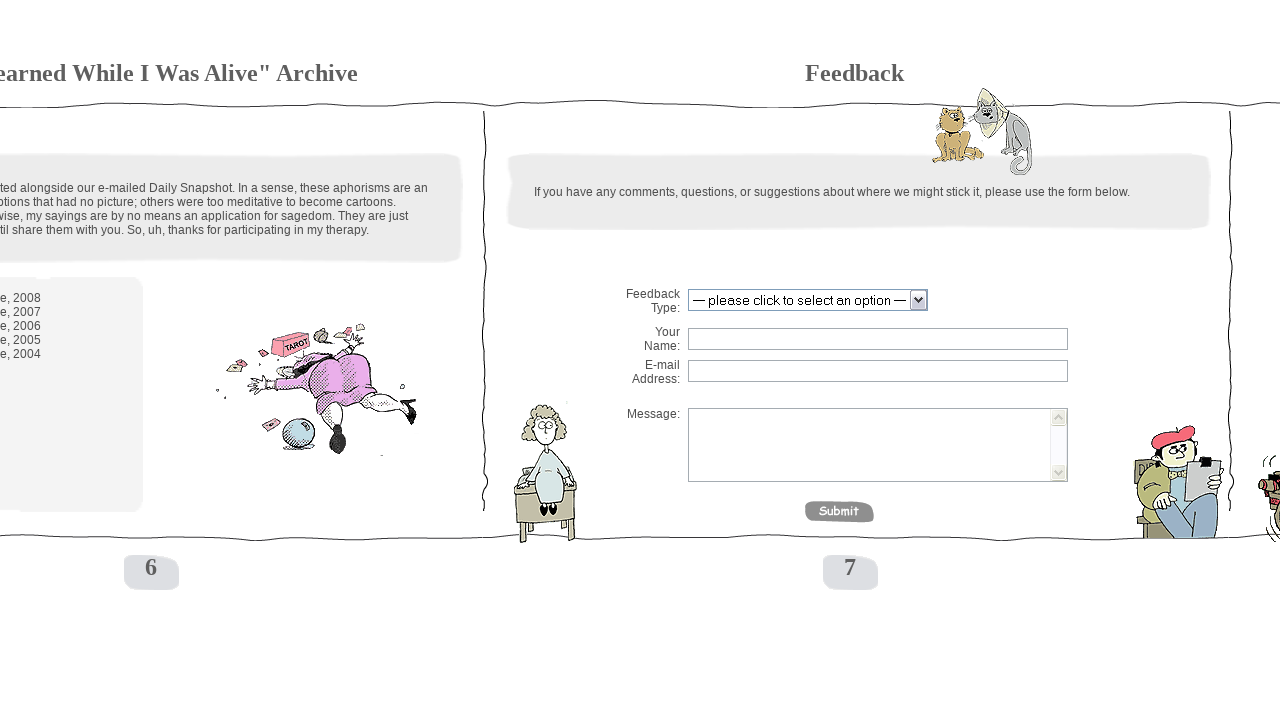

Scrolled left by 5000 pixels to return to original position
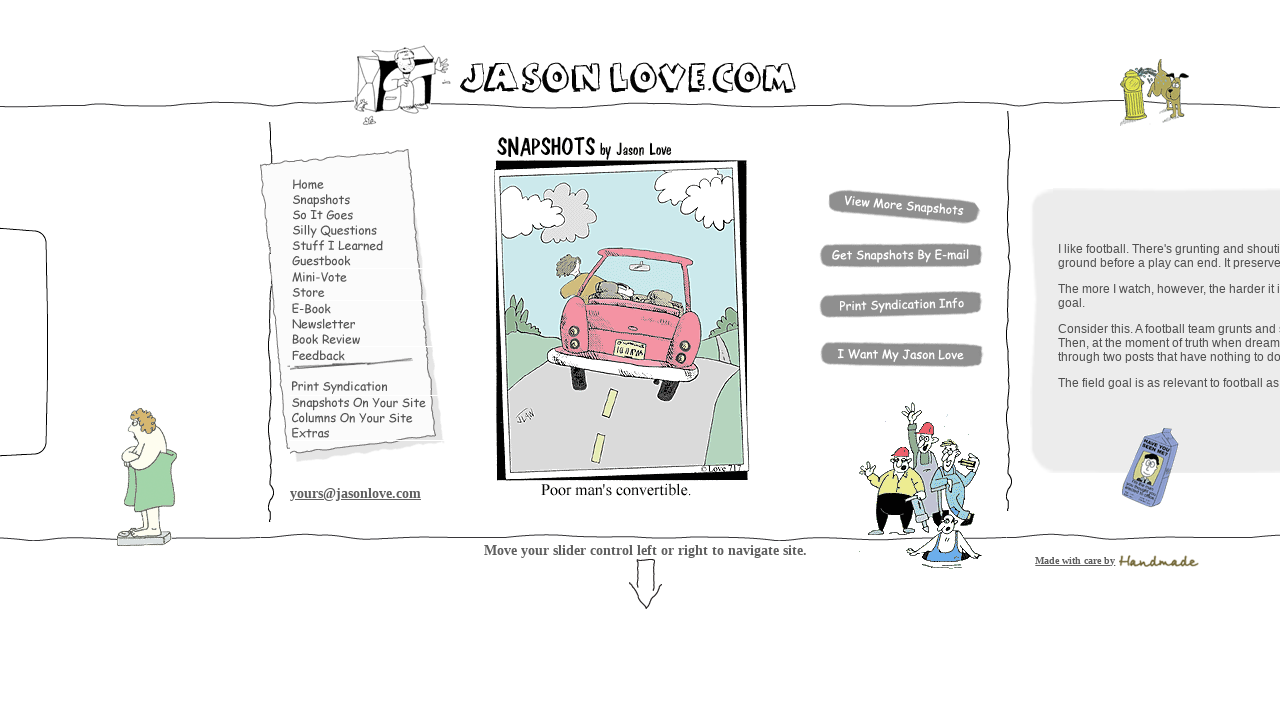

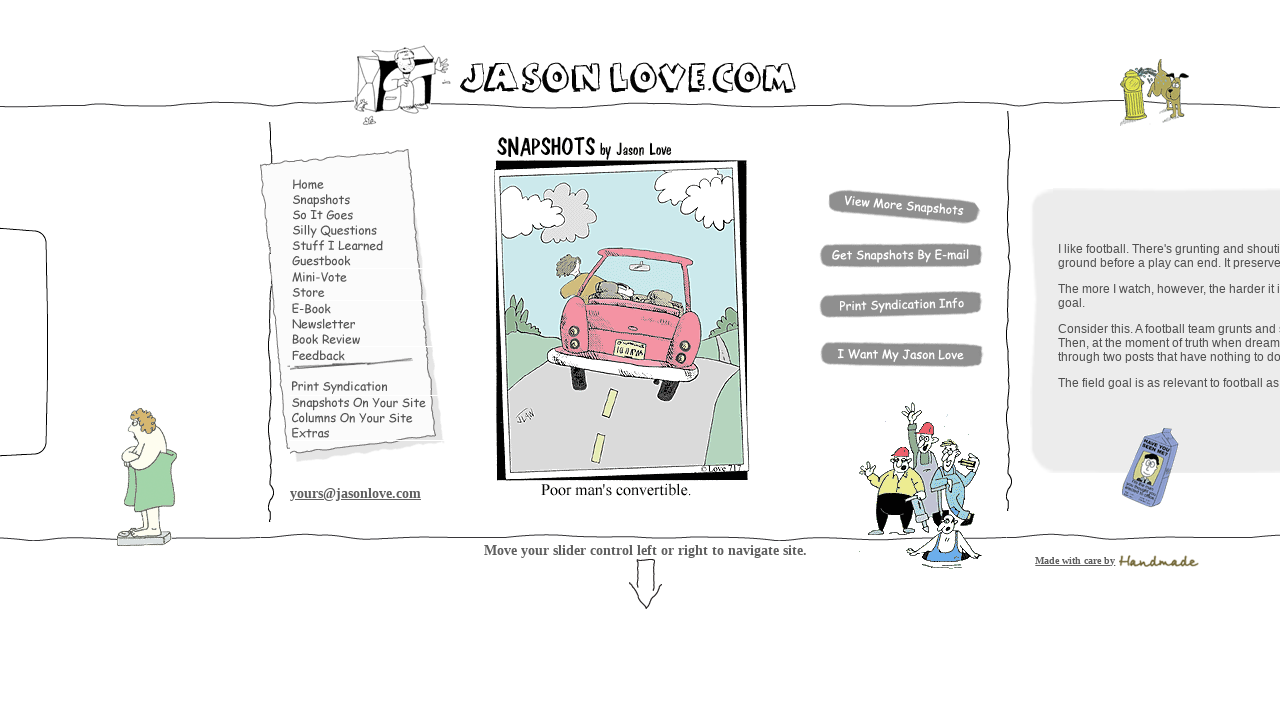